Tests dropdown selection functionality by selecting options using three different methods: by index, by value, and by visible text on a practice automation page.

Starting URL: https://rahulshettyacademy.com/AutomationPractice/

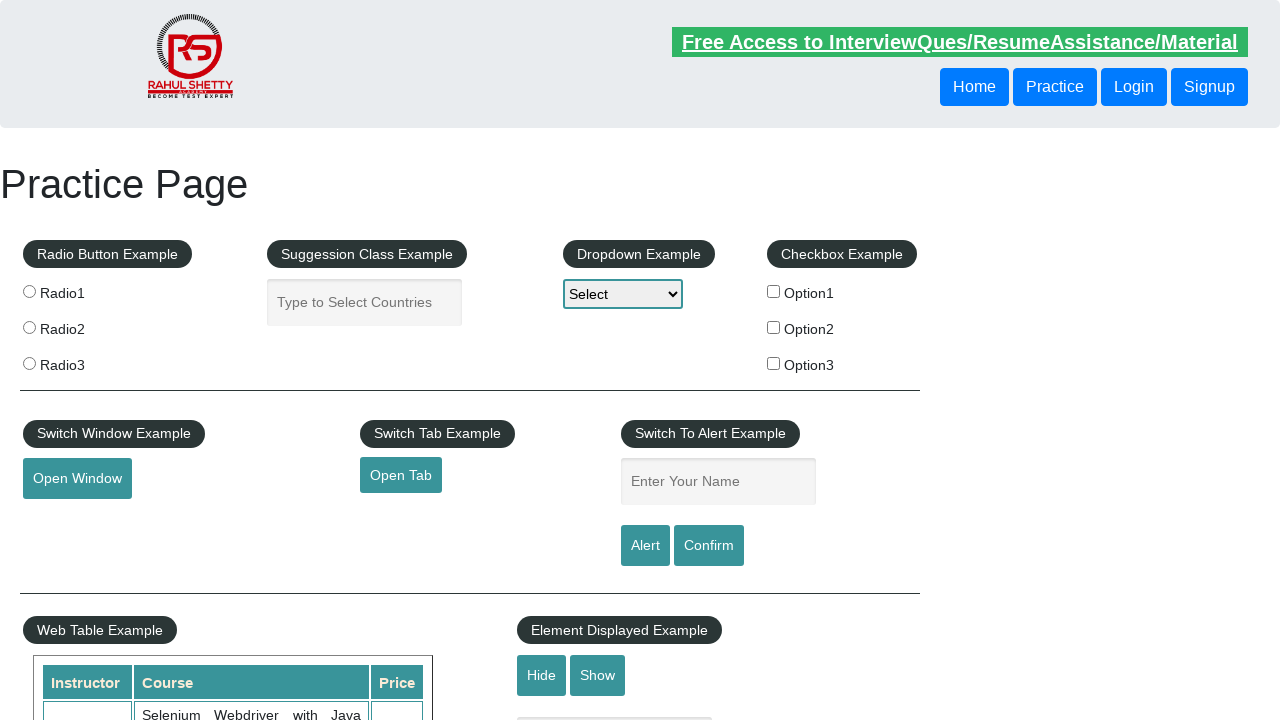

Located dropdown element with id 'dropdown-class-example'
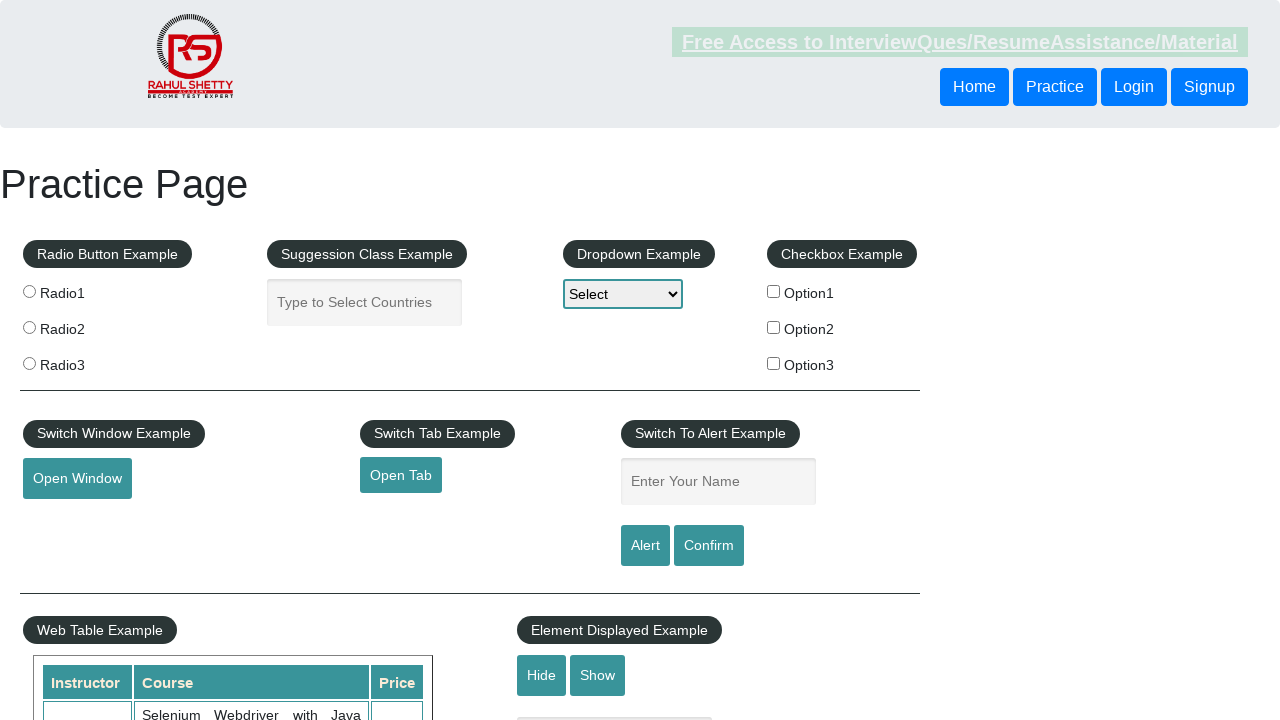

Selected dropdown option by index 2 (third option) on #dropdown-class-example
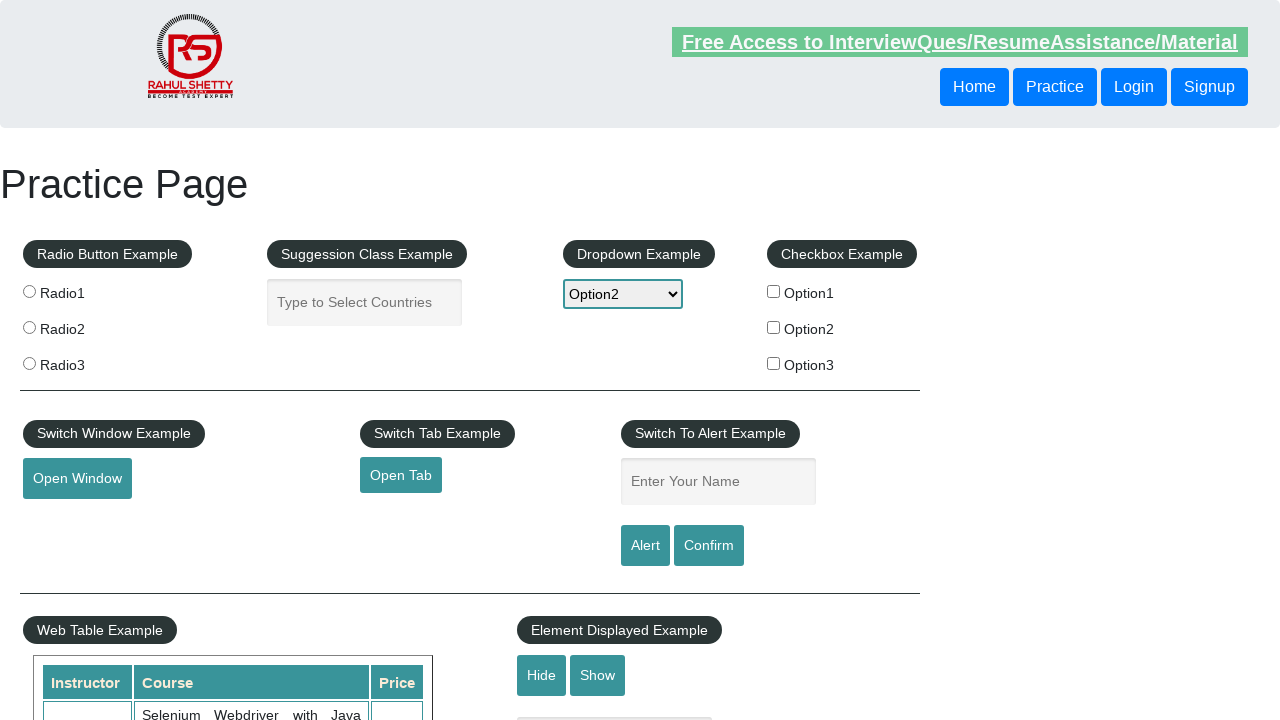

Selected dropdown option by value 'option2' on #dropdown-class-example
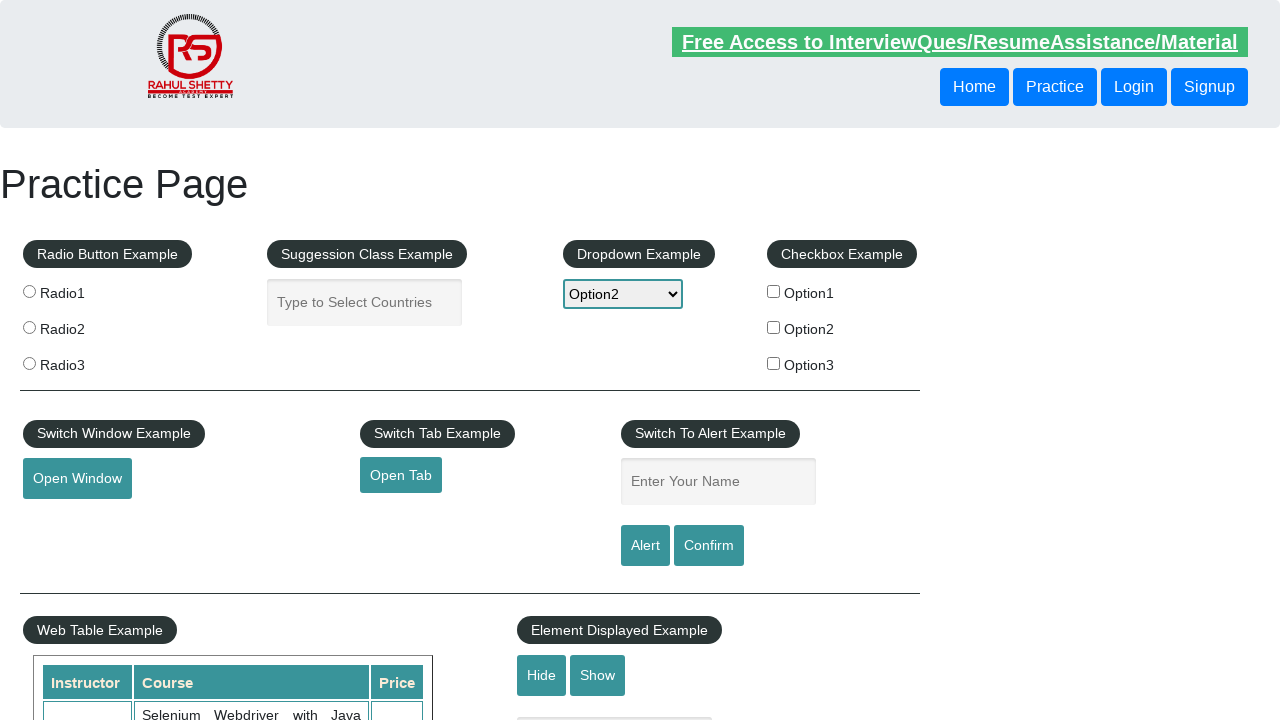

Selected dropdown option by visible text 'Option1' on #dropdown-class-example
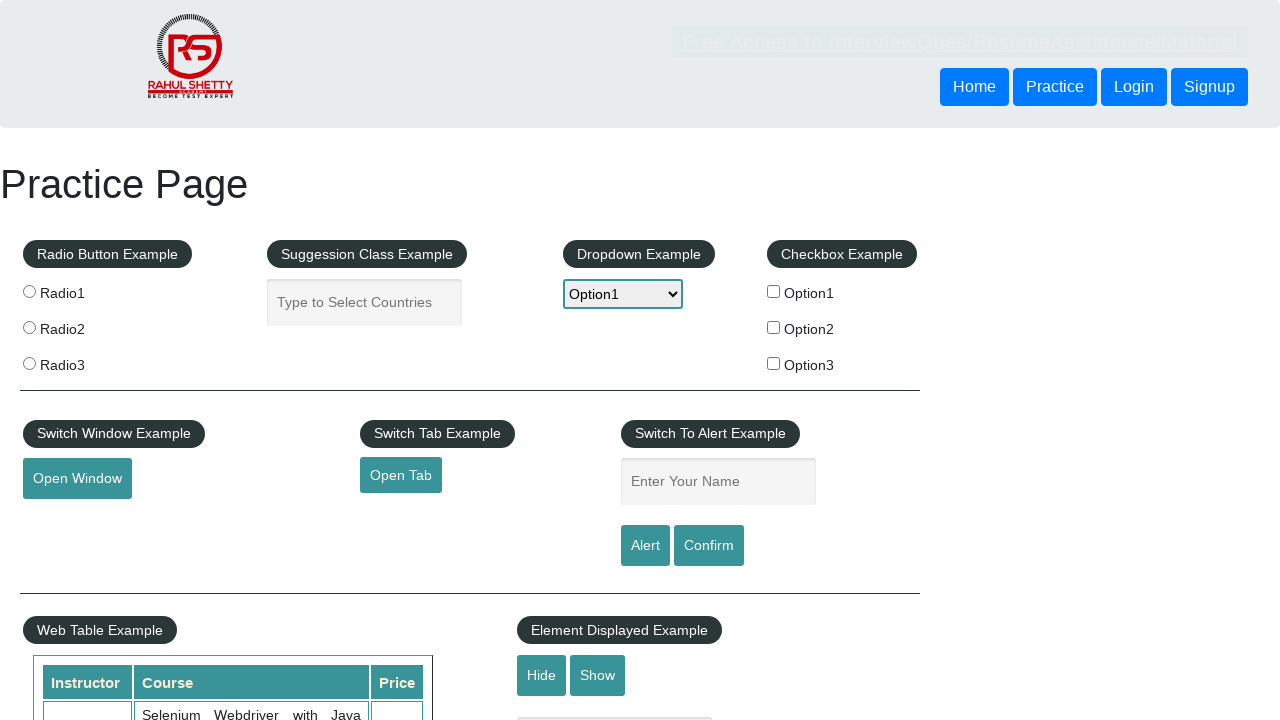

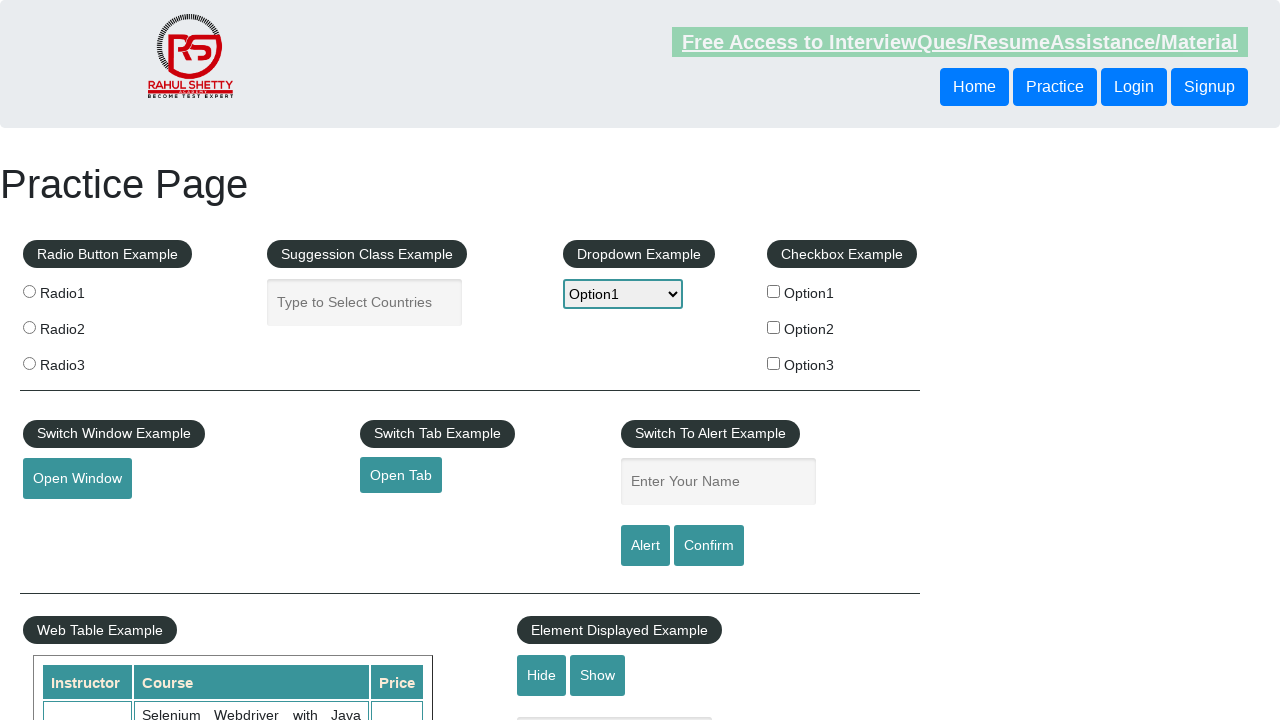